Tests basic navigation by opening BlazeDemo homepage and then navigating to BlazeMeter website. Note: The second URL in the original script is malformed.

Starting URL: https://blazedemo.com/

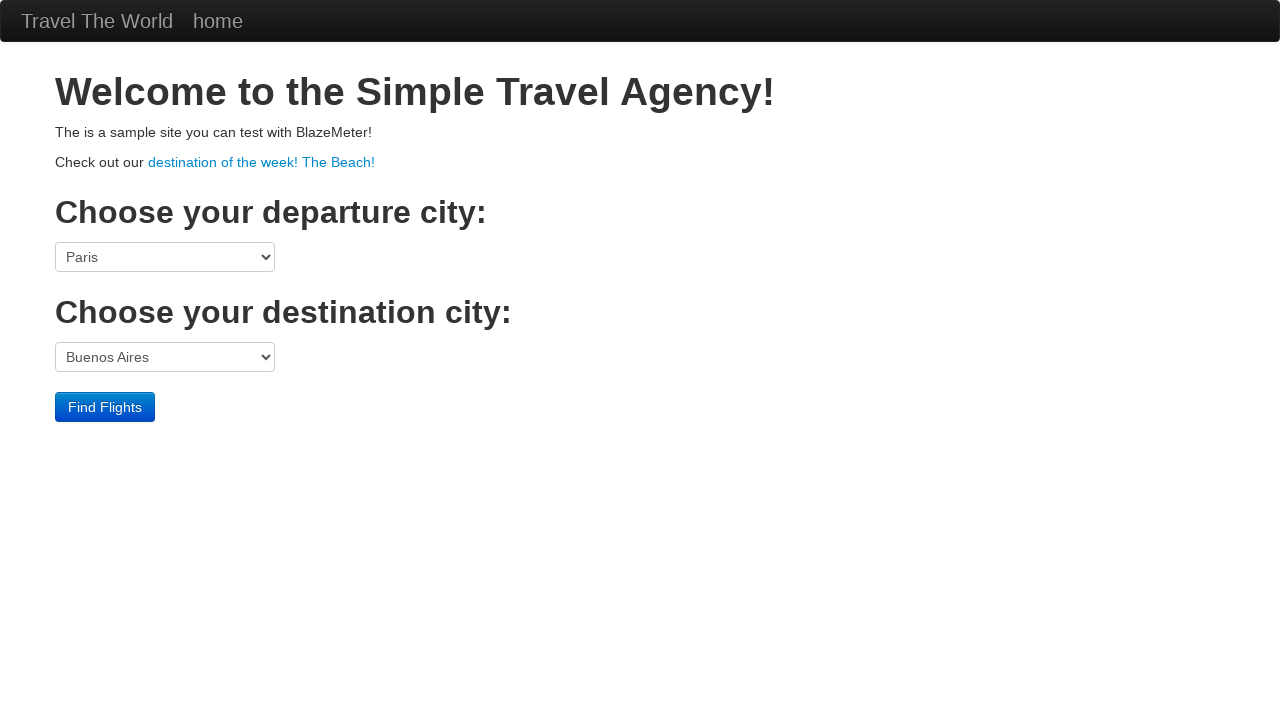

Navigated to BlazeMeter website
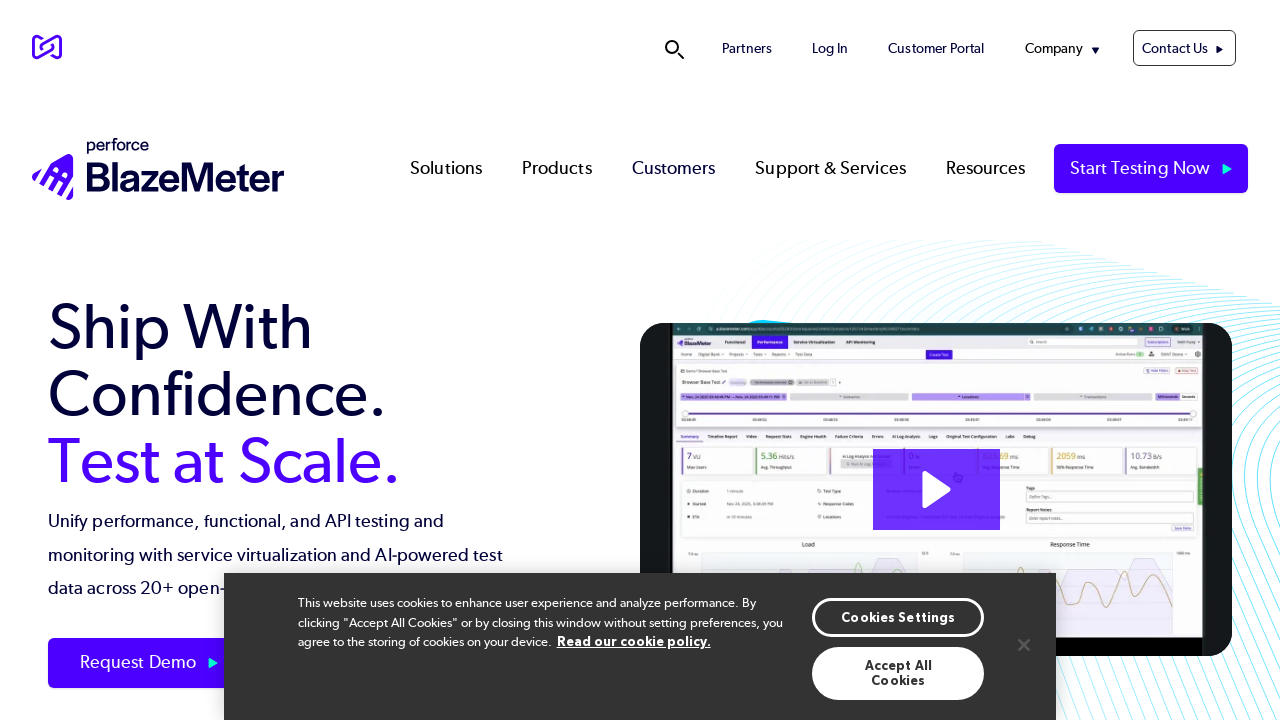

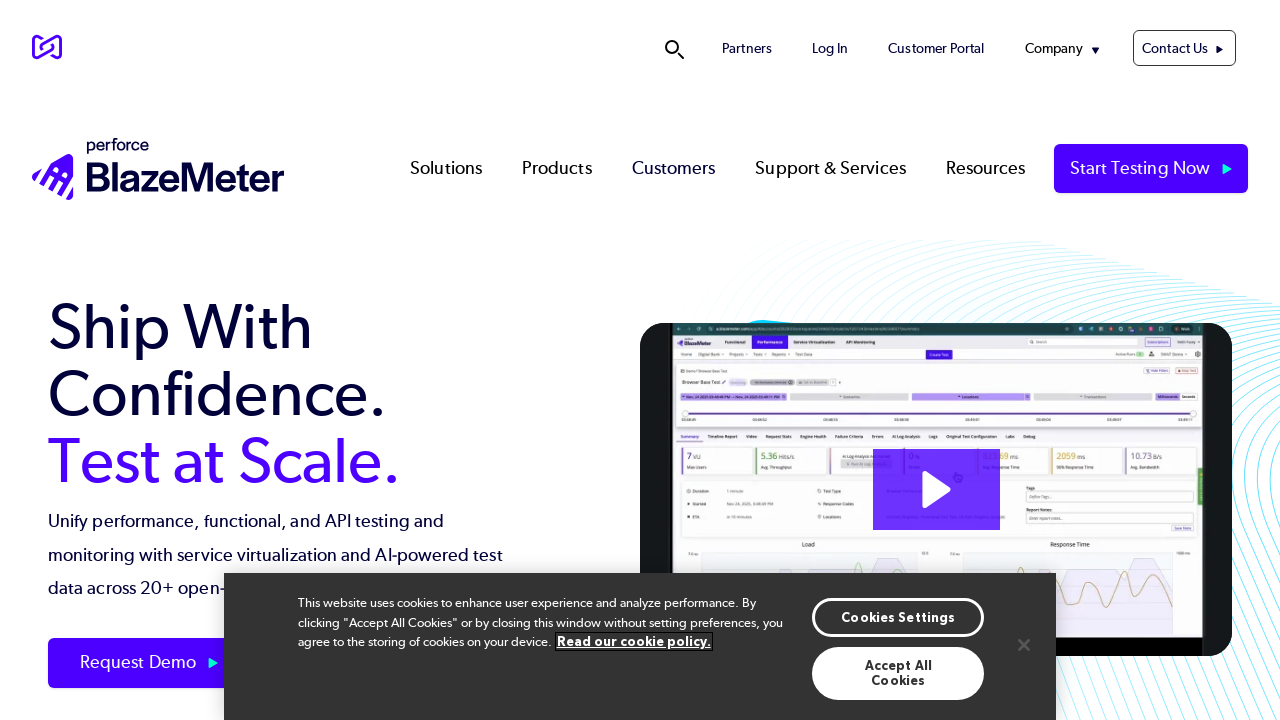